Tests the demo automation site by entering an email address and clicking the enter button to navigate to the registration page, then verifies the page title is "Register".

Starting URL: http://demo.automationtesting.in/Index.html

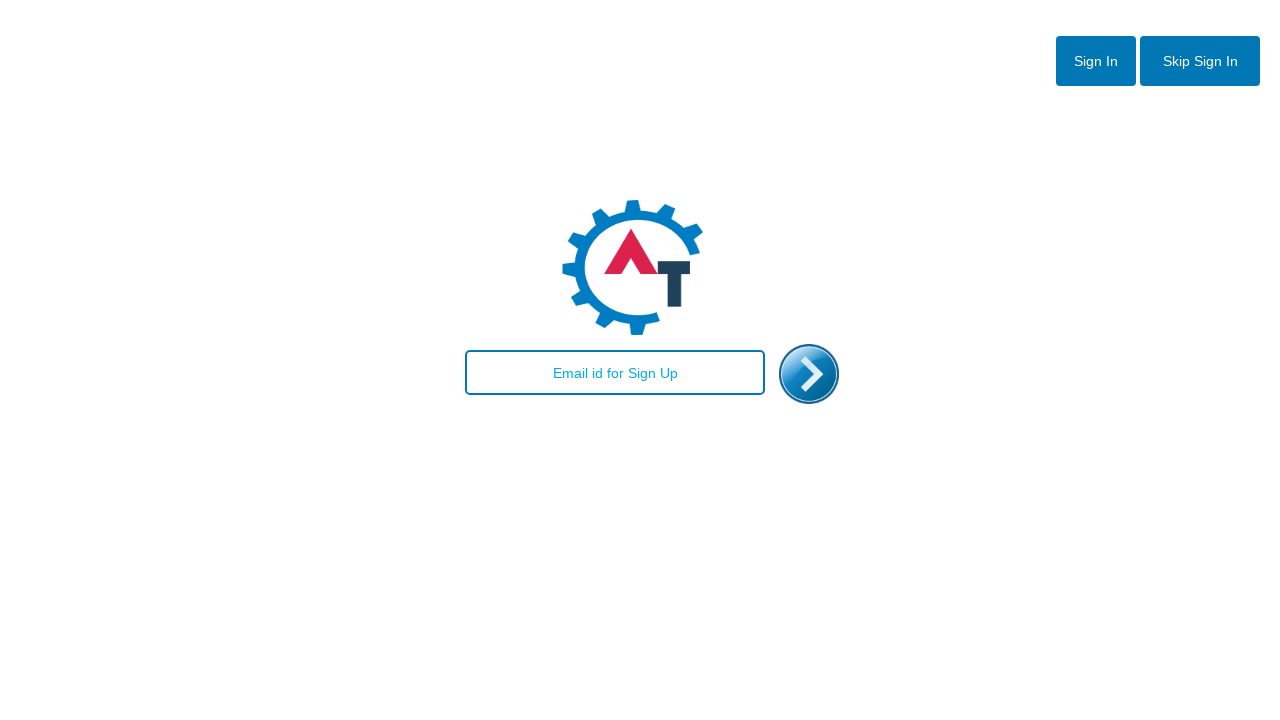

Filled email field with 'sample_user@webtest.net' on #email
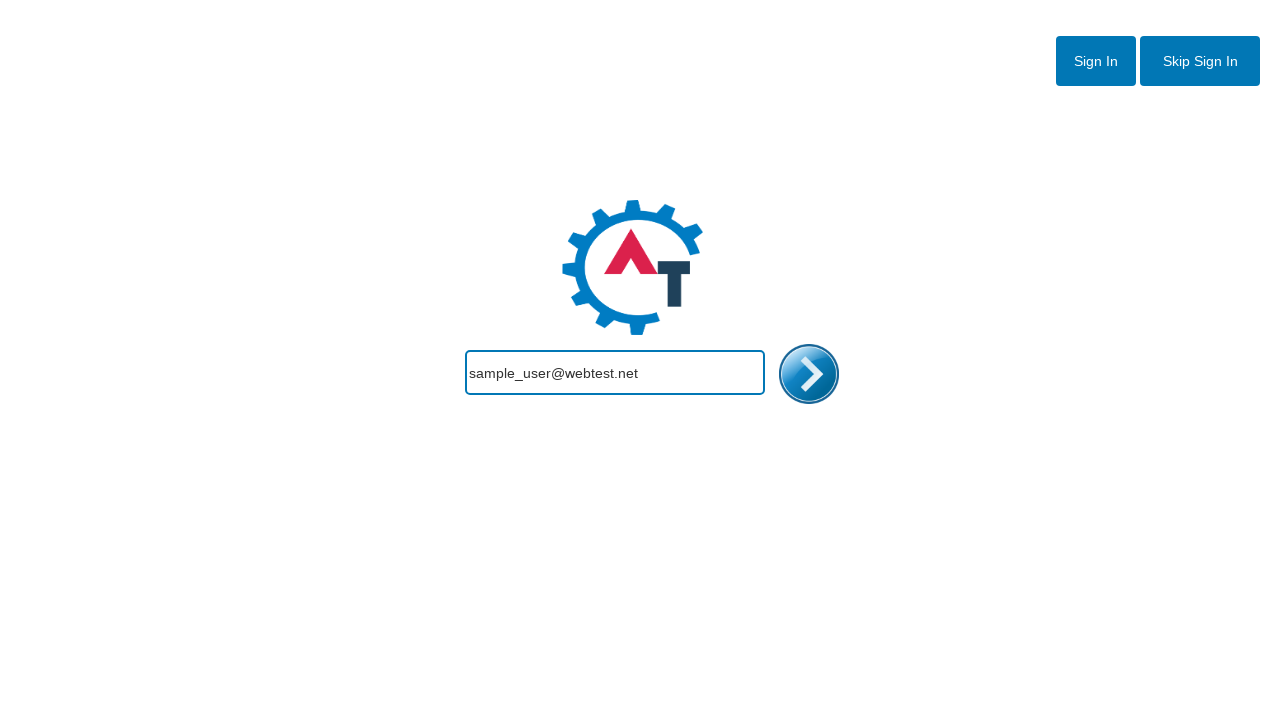

Clicked enter button to navigate to registration page at (809, 374) on #enterimg
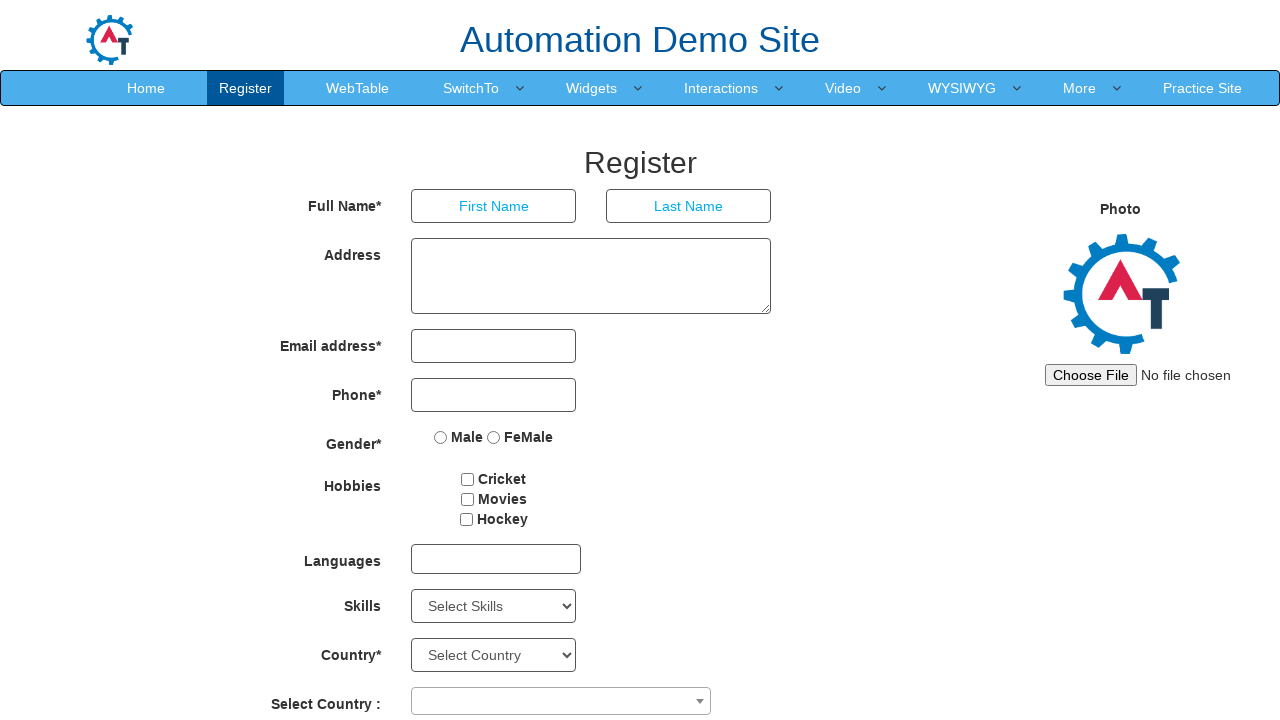

Waited for page to load (domcontentloaded)
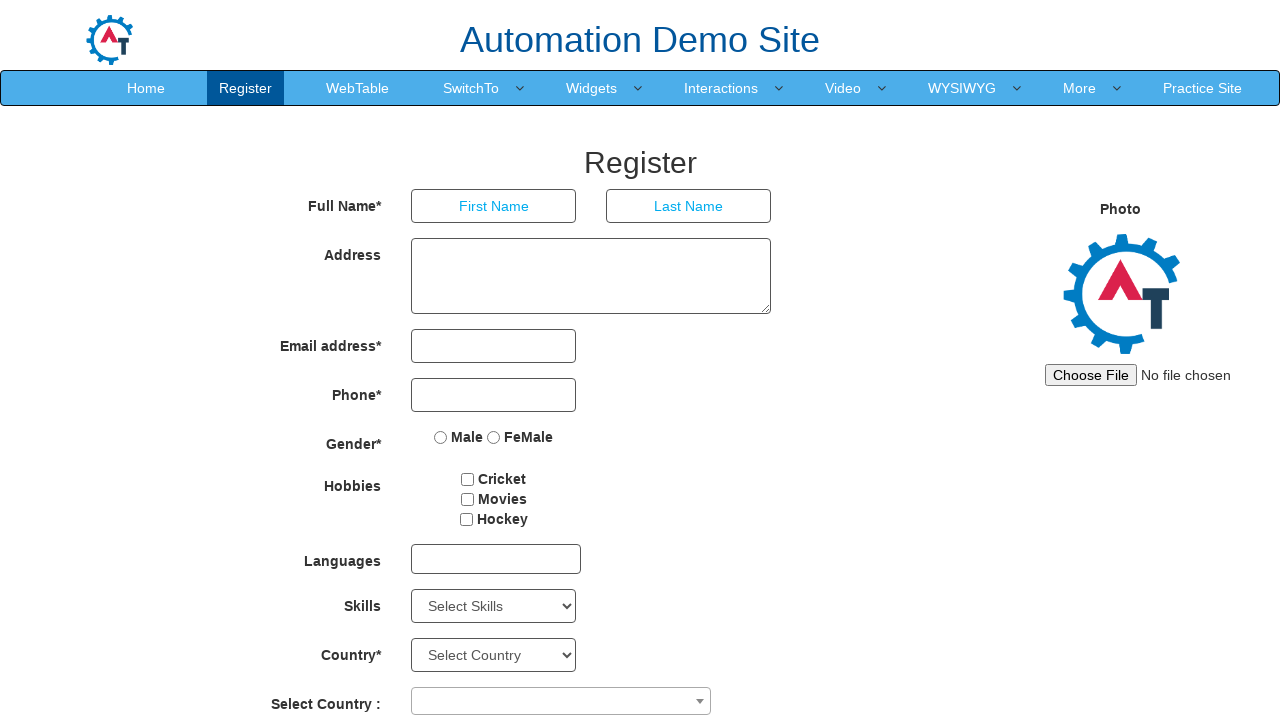

Verified page title is 'Register'
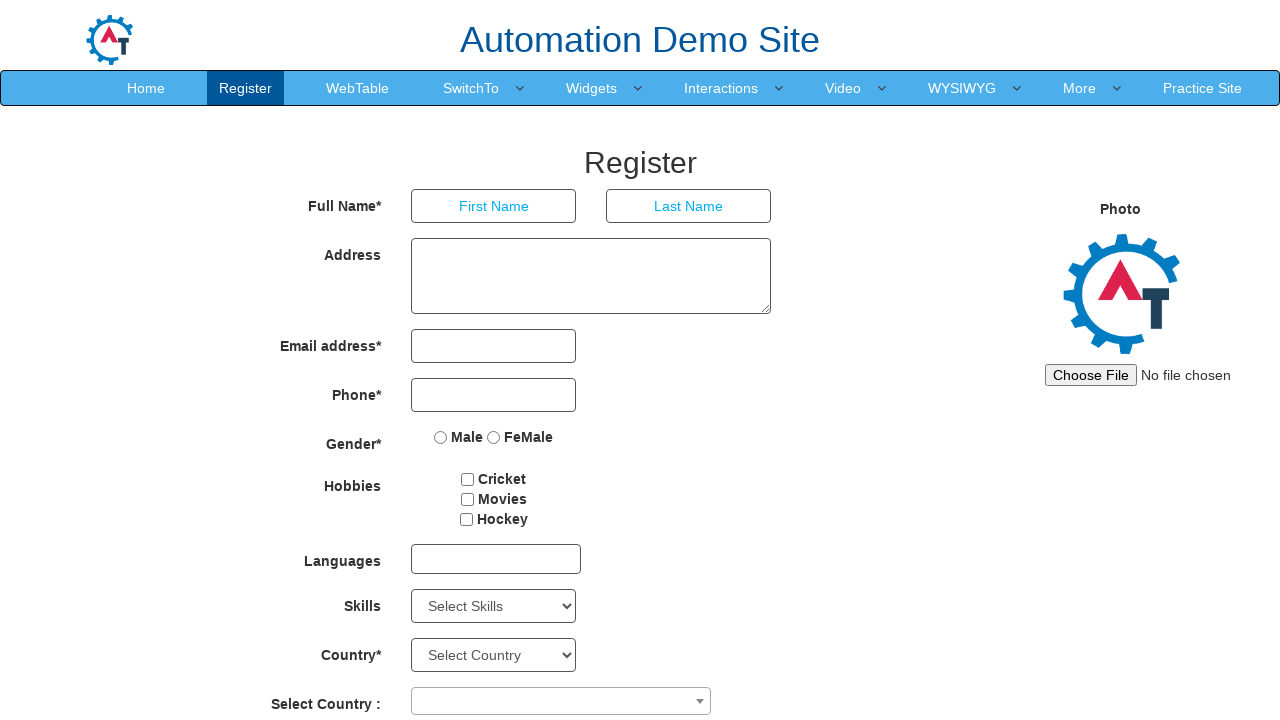

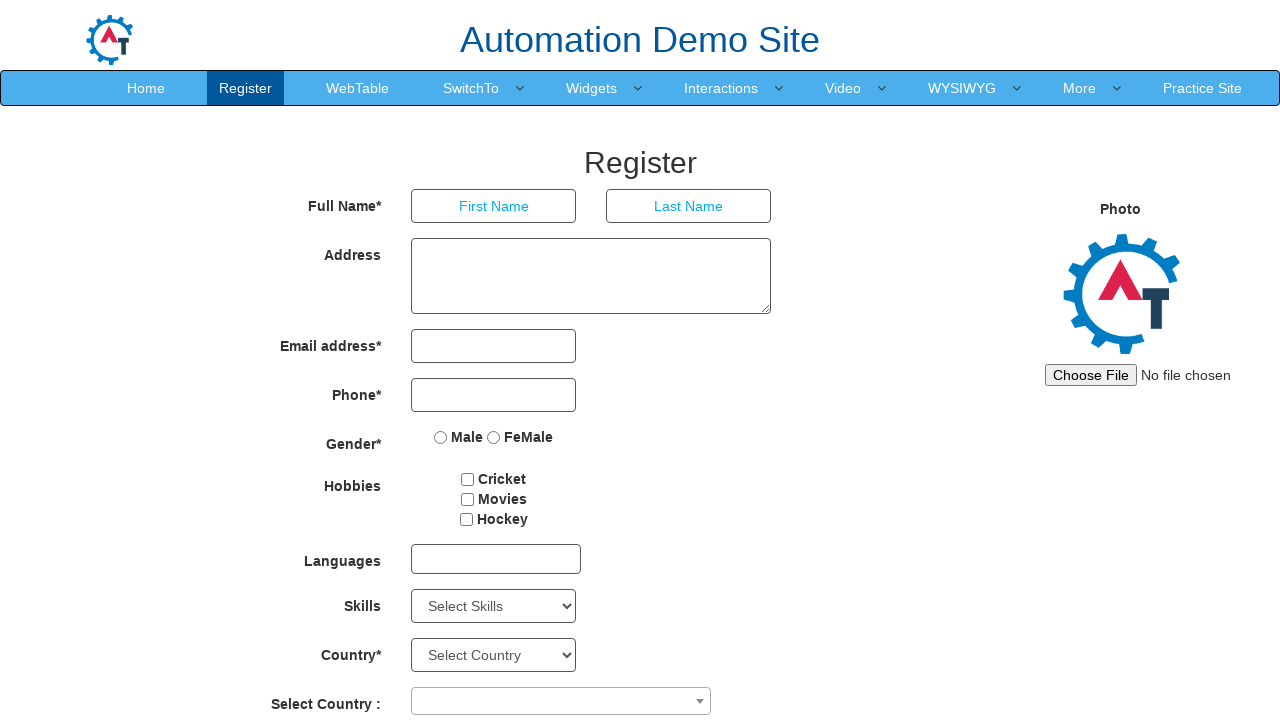